Tests drag and drop functionality by dragging an element and dropping it onto a target droppable area on the DemoQA website

Starting URL: https://demoqa.com/droppable

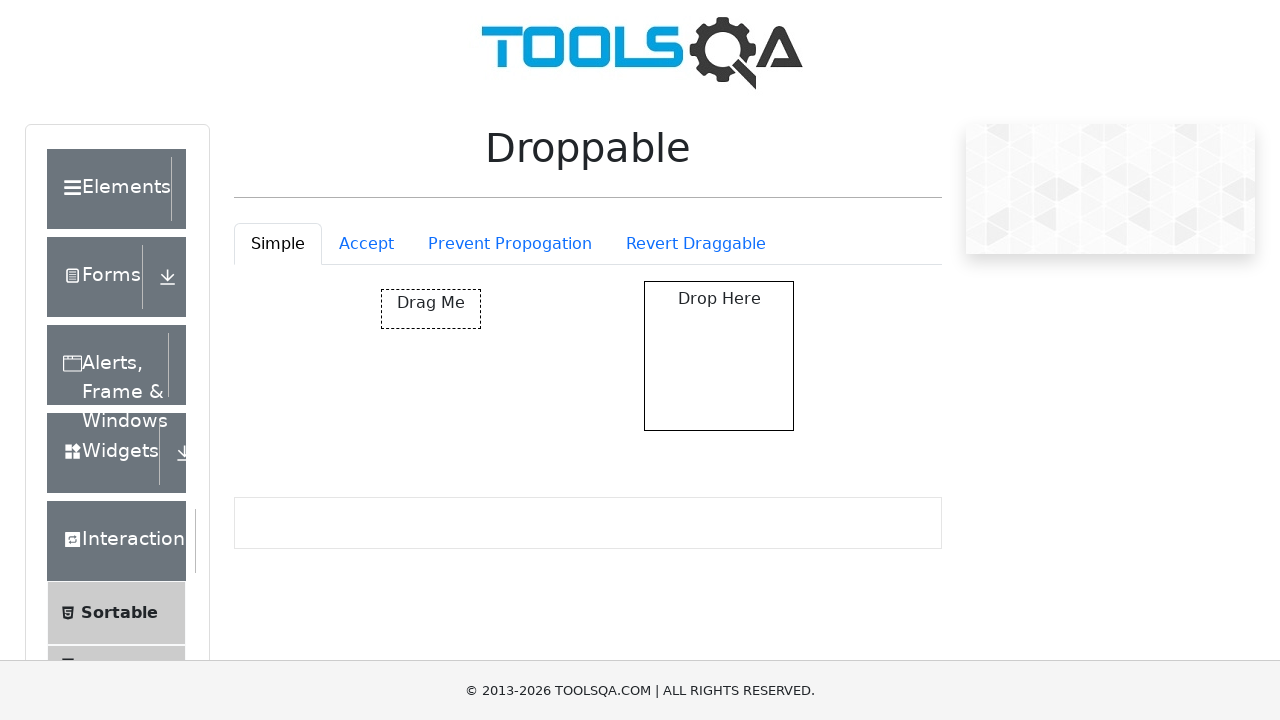

Waited for draggable element to be visible
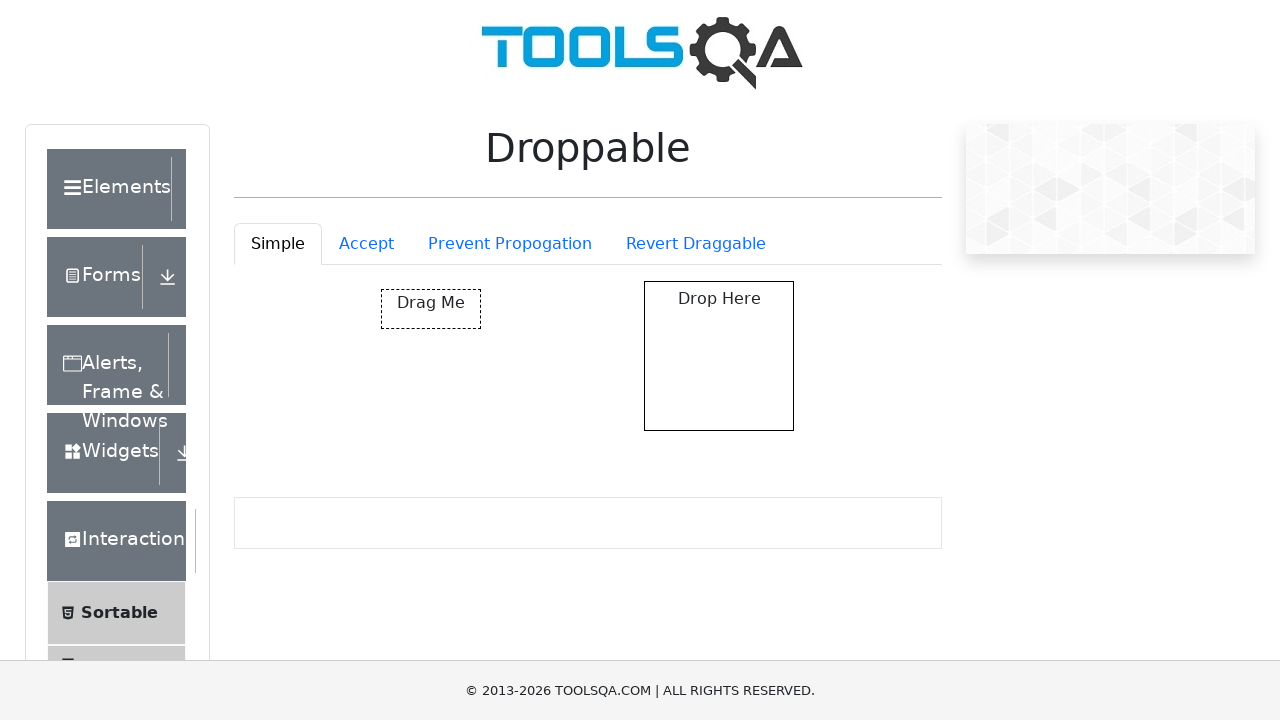

Waited for droppable element to be visible
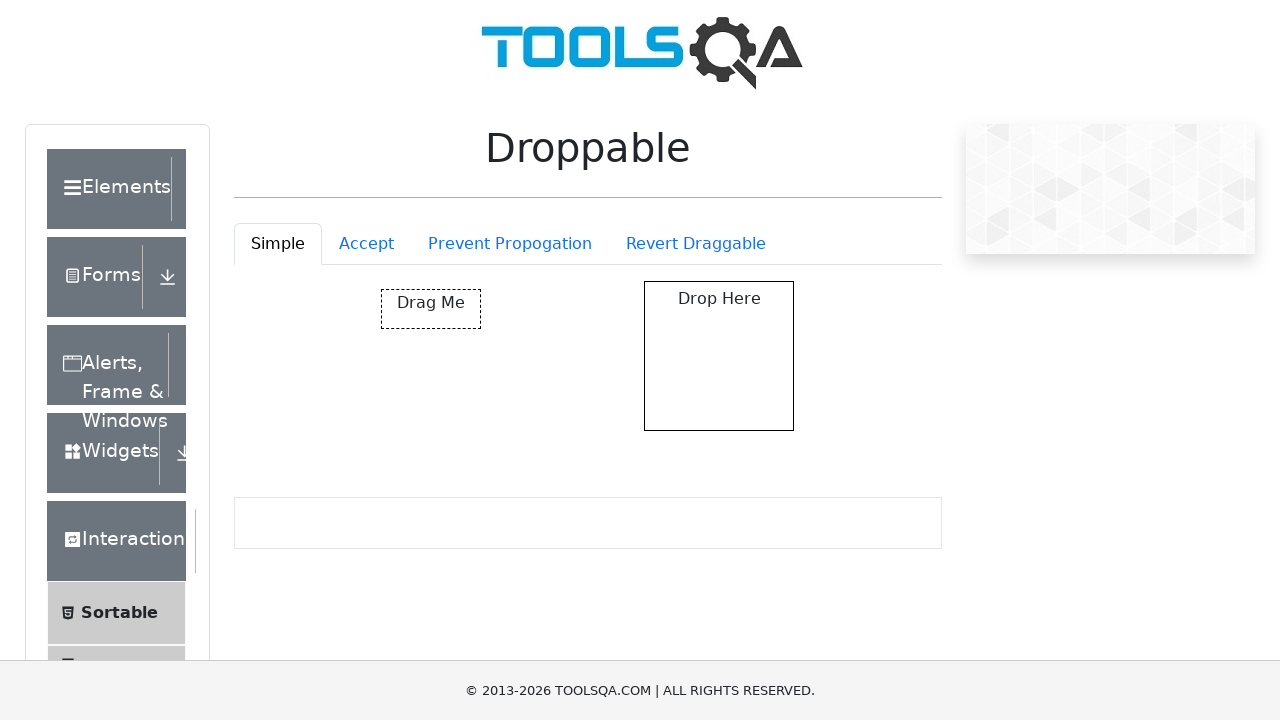

Dragged and dropped element onto target droppable area at (719, 356)
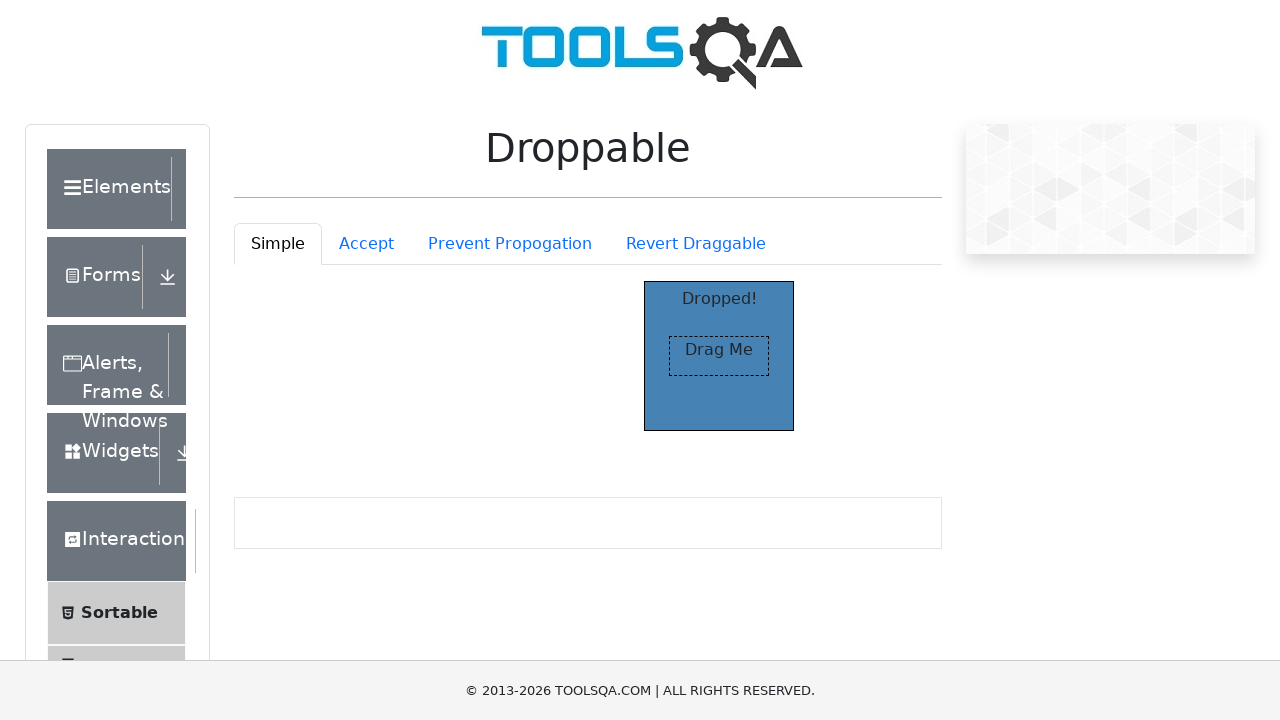

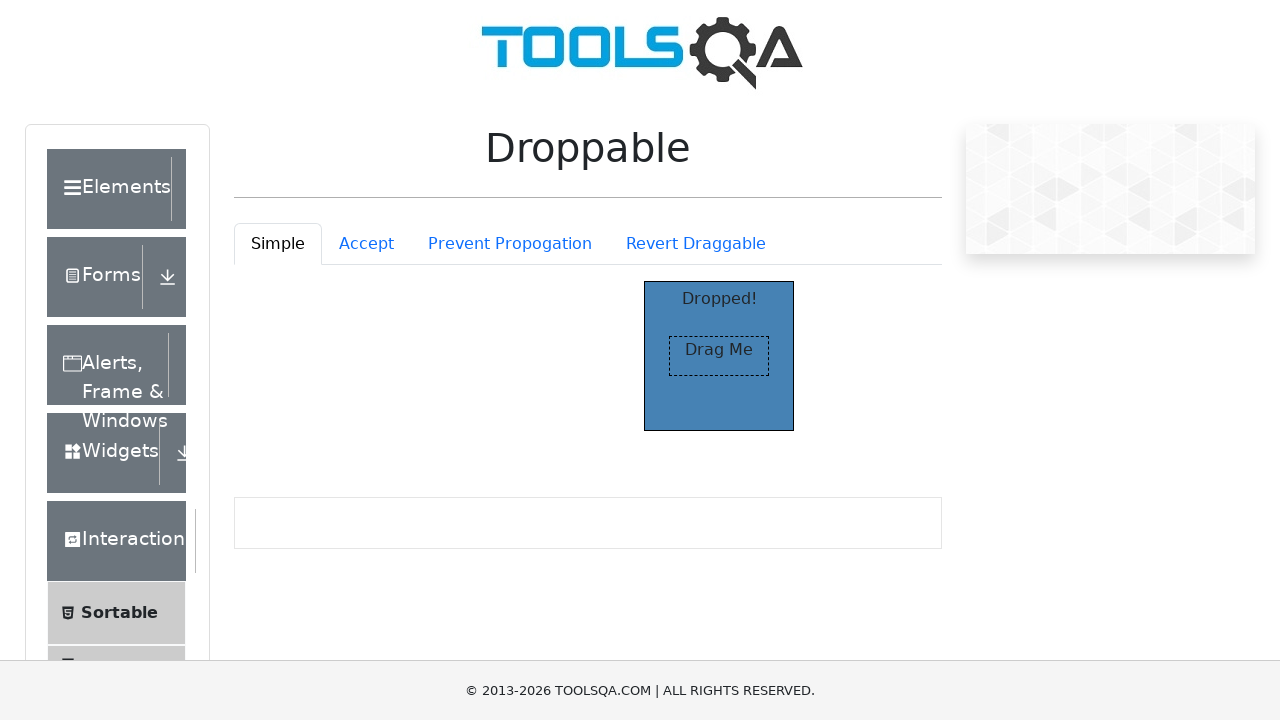